Tests Ajio's search and filter functionality by searching for bags, then filtering by Men's fashion bags category

Starting URL: https://www.ajio.com/

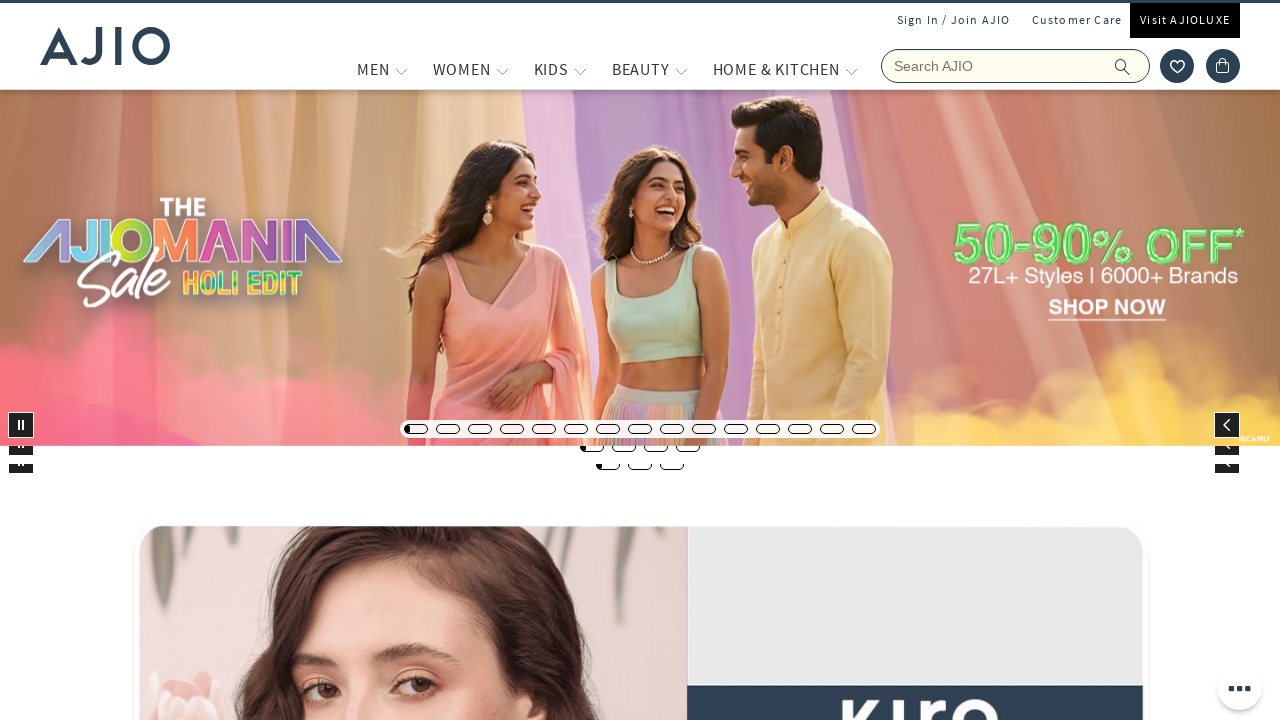

Filled search field with 'Bags' on input[name='searchVal']
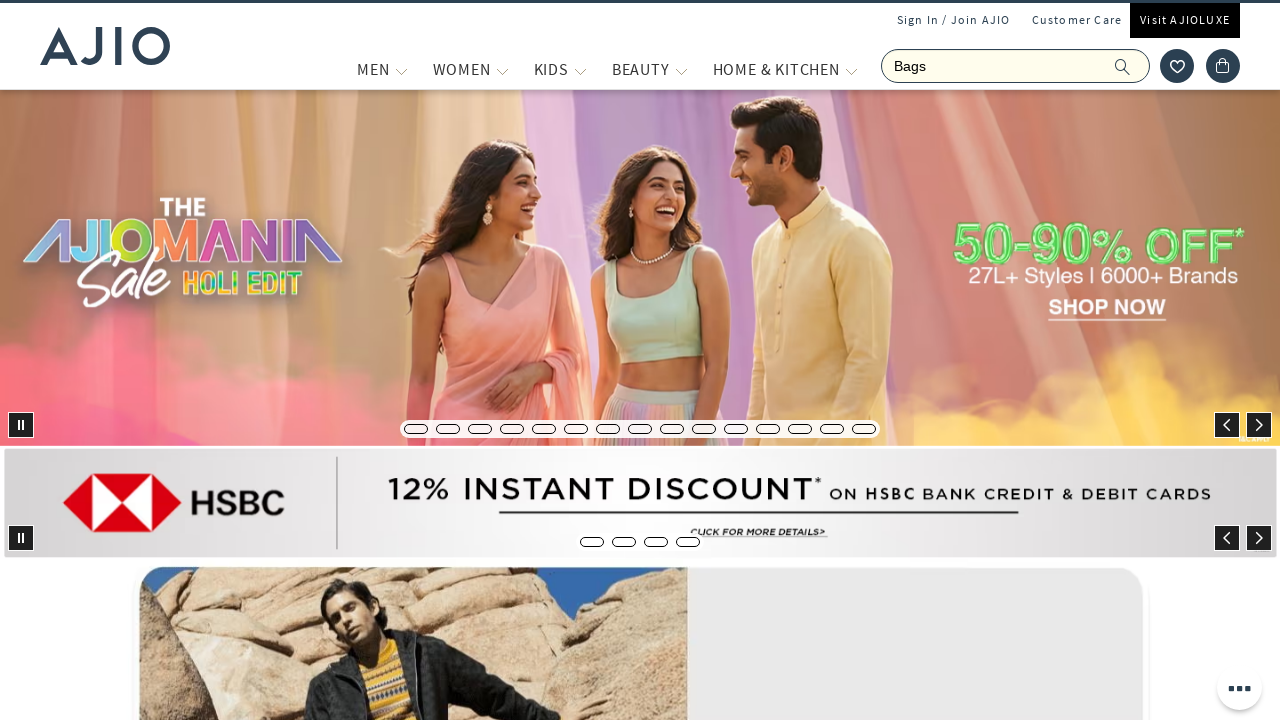

Pressed Enter to search for bags on input[name='searchVal']
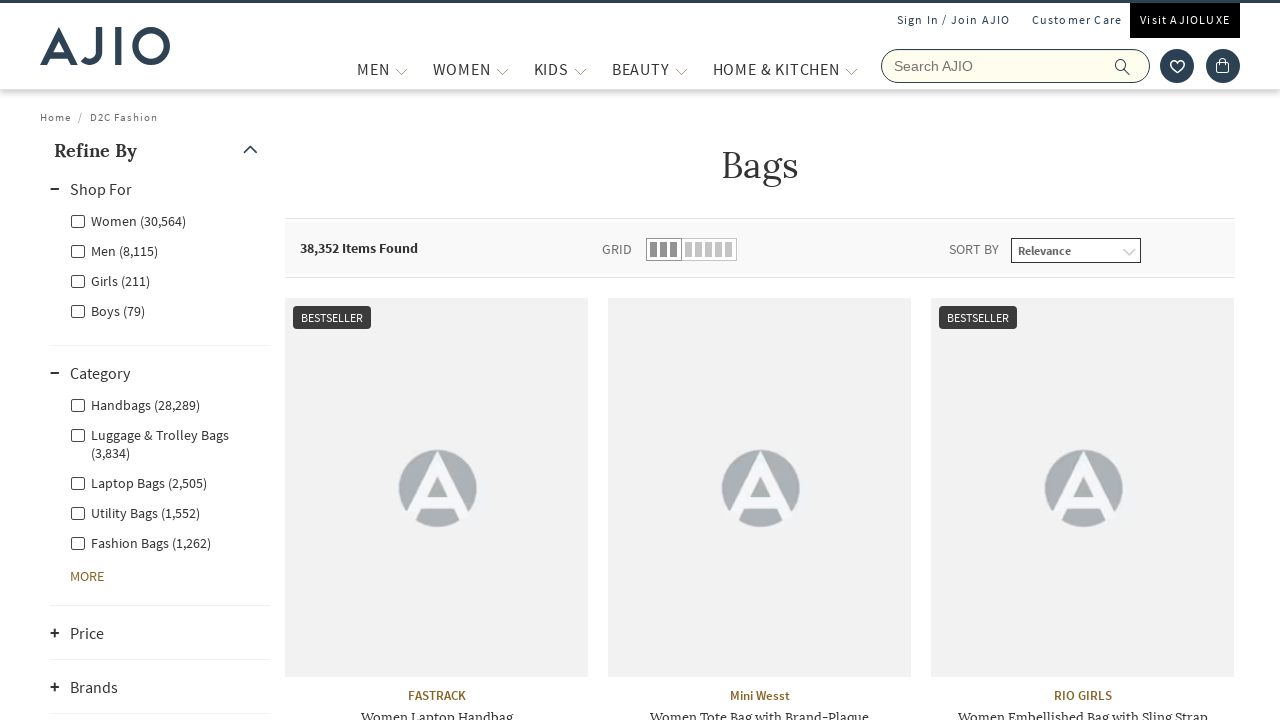

Waited 2 seconds for search results to load
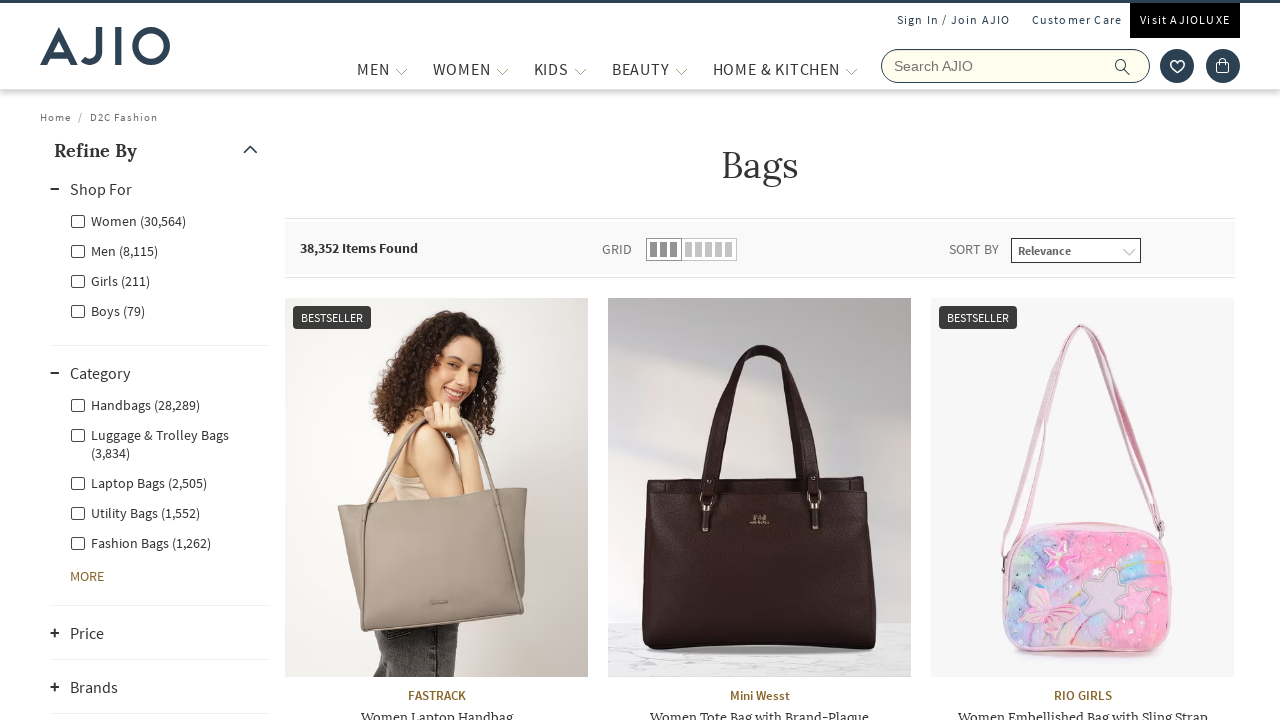

Clicked on Men filter at (114, 250) on xpath=//label[@for='Men']
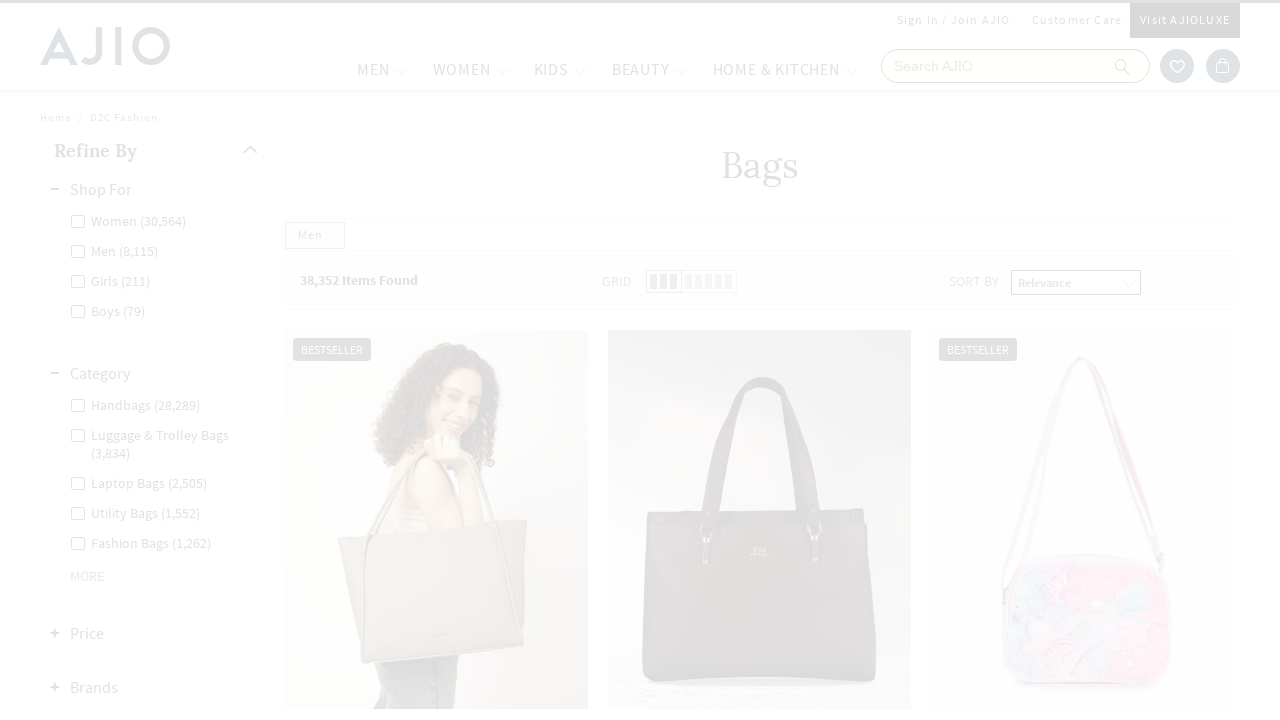

Waited 2 seconds for Men filter to apply
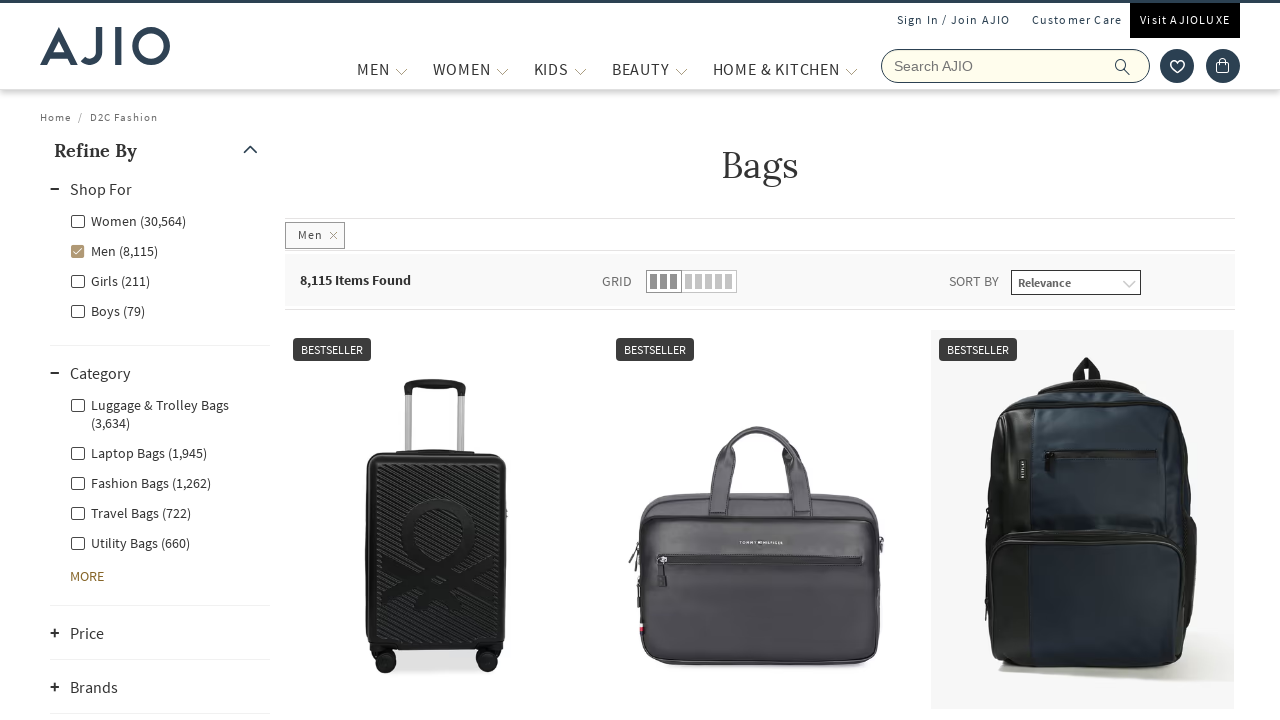

Clicked on Men - Fashion Bags category filter at (140, 482) on xpath=//label[@for='Men - Fashion Bags']
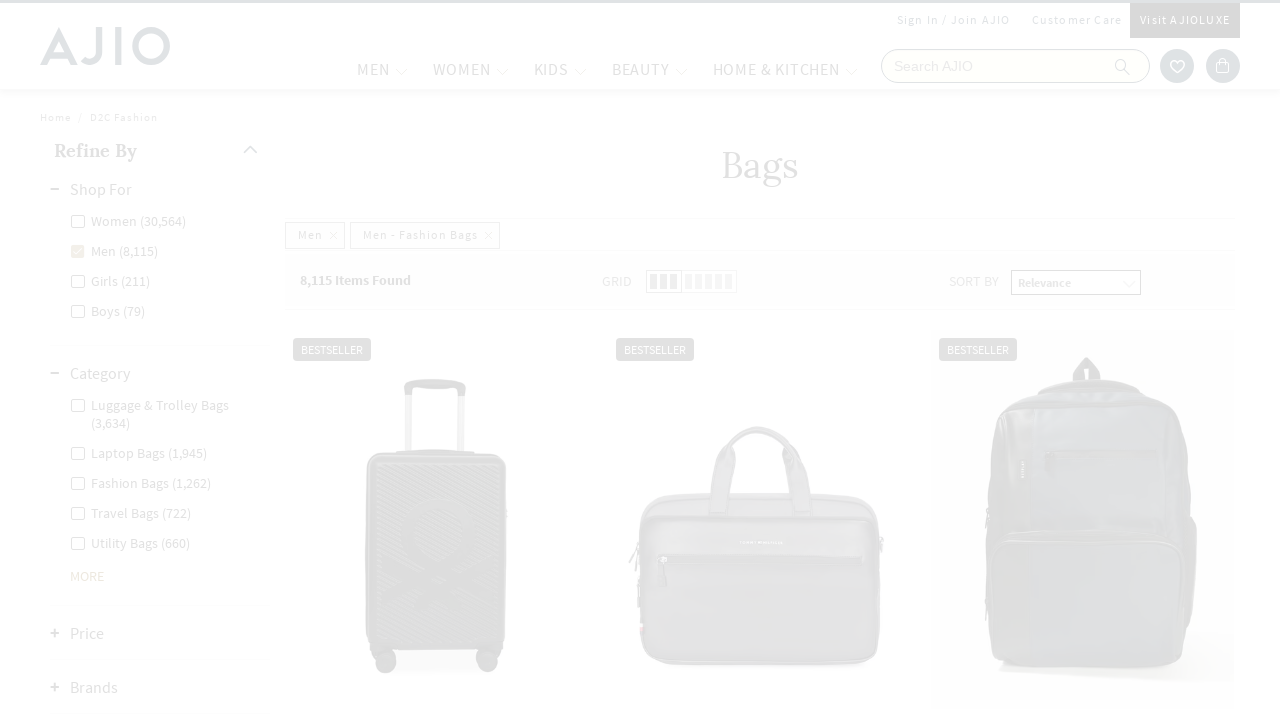

Filtered results loaded with Men - Fashion Bags filter applied
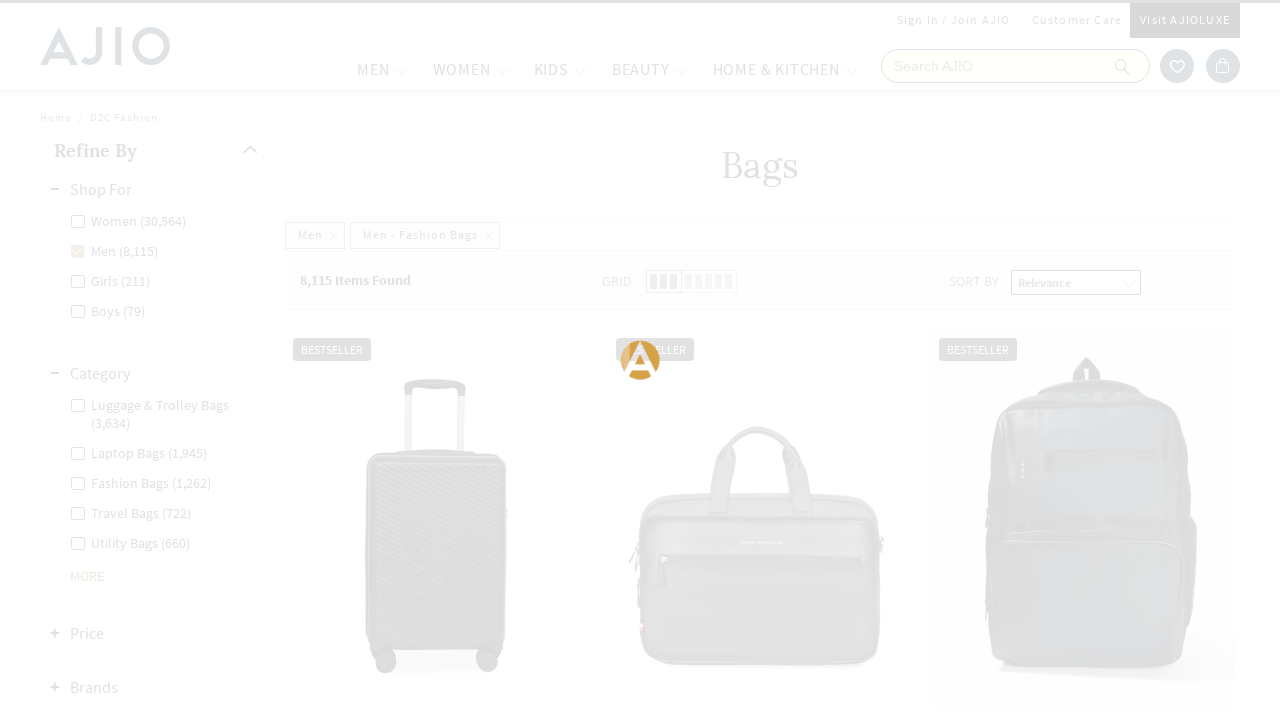

Verified product brand elements are displayed
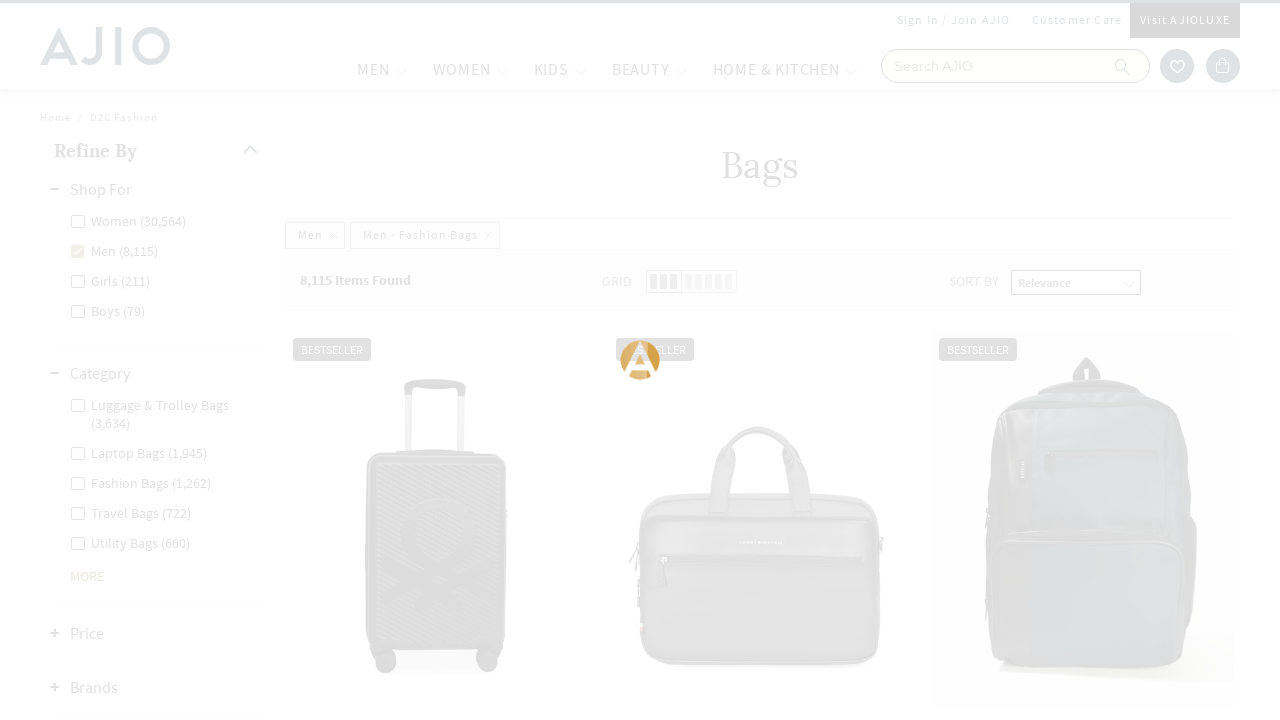

Verified product name elements are displayed
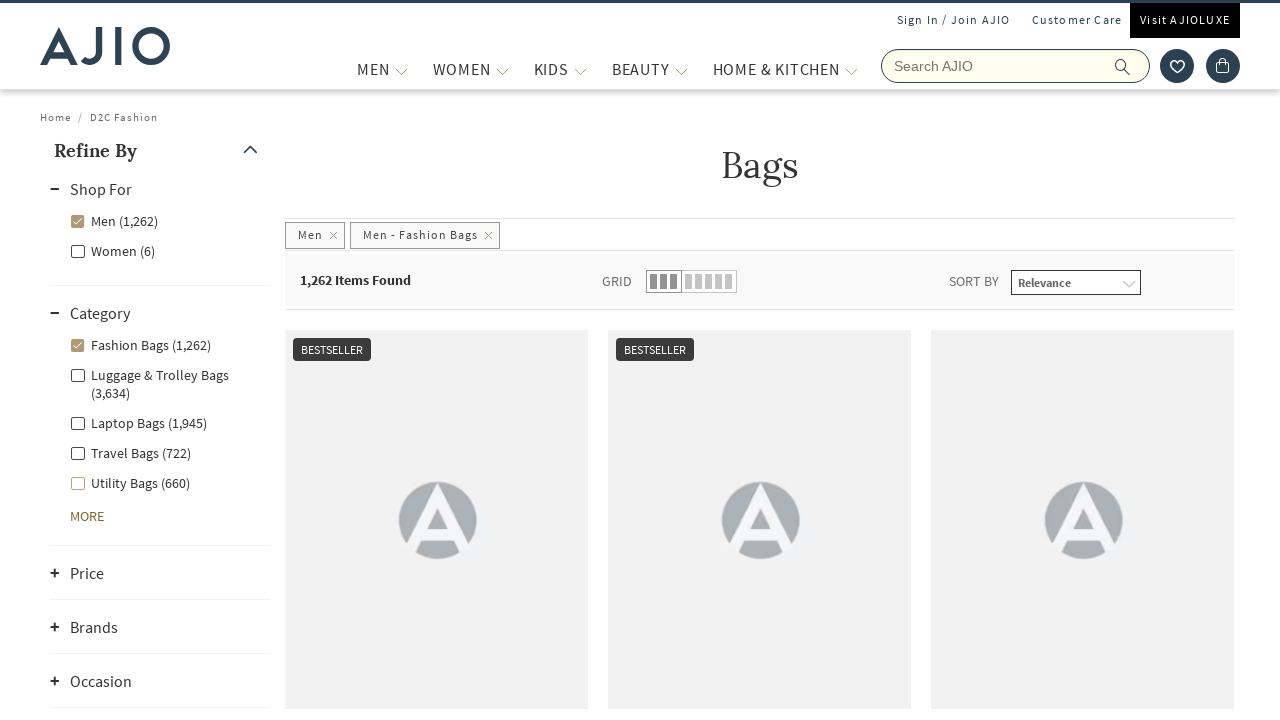

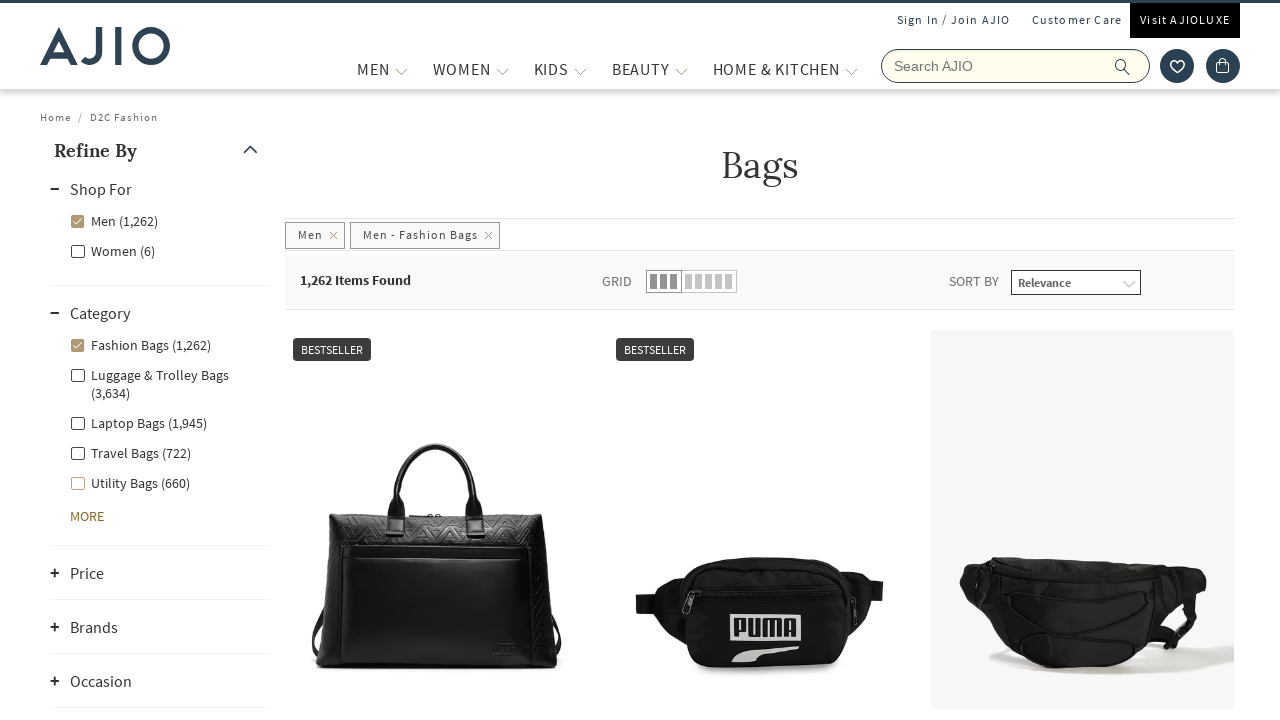